Navigates to an admin page and clicks on an "add category" button after waiting for it to be clickable

Starting URL: https://javabykiran.com/selenium/admin.html

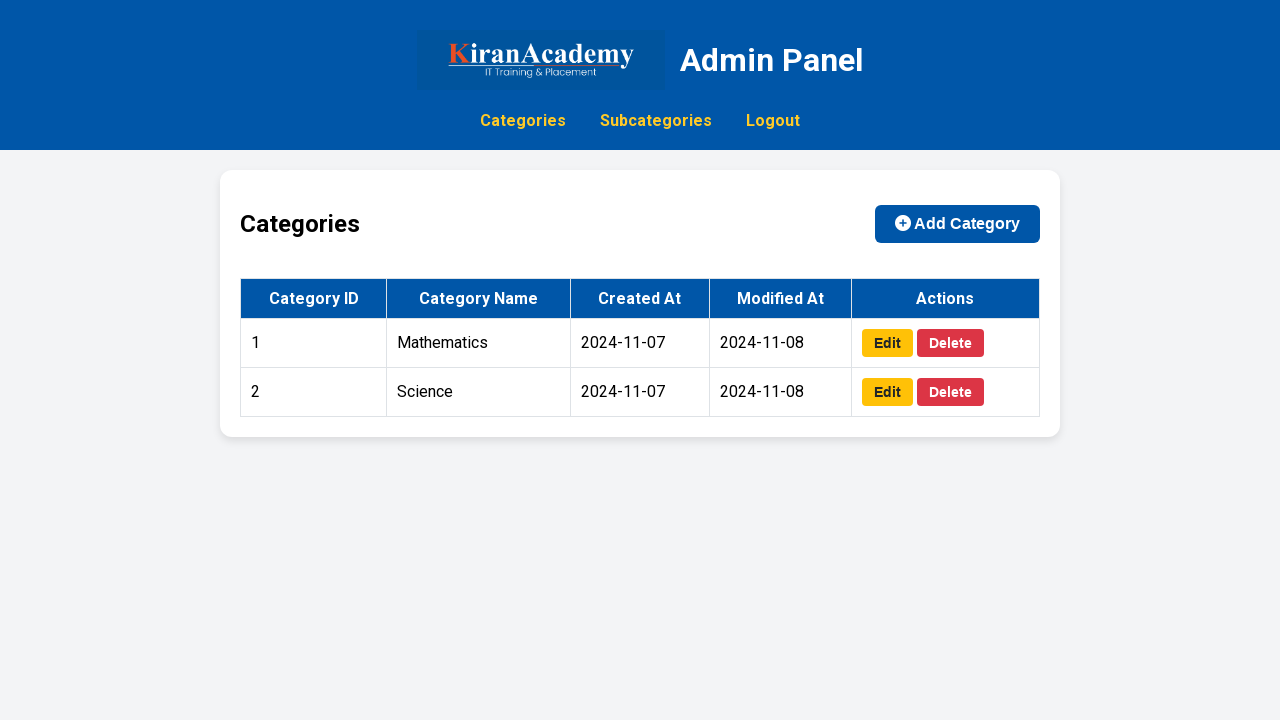

Navigated to admin page
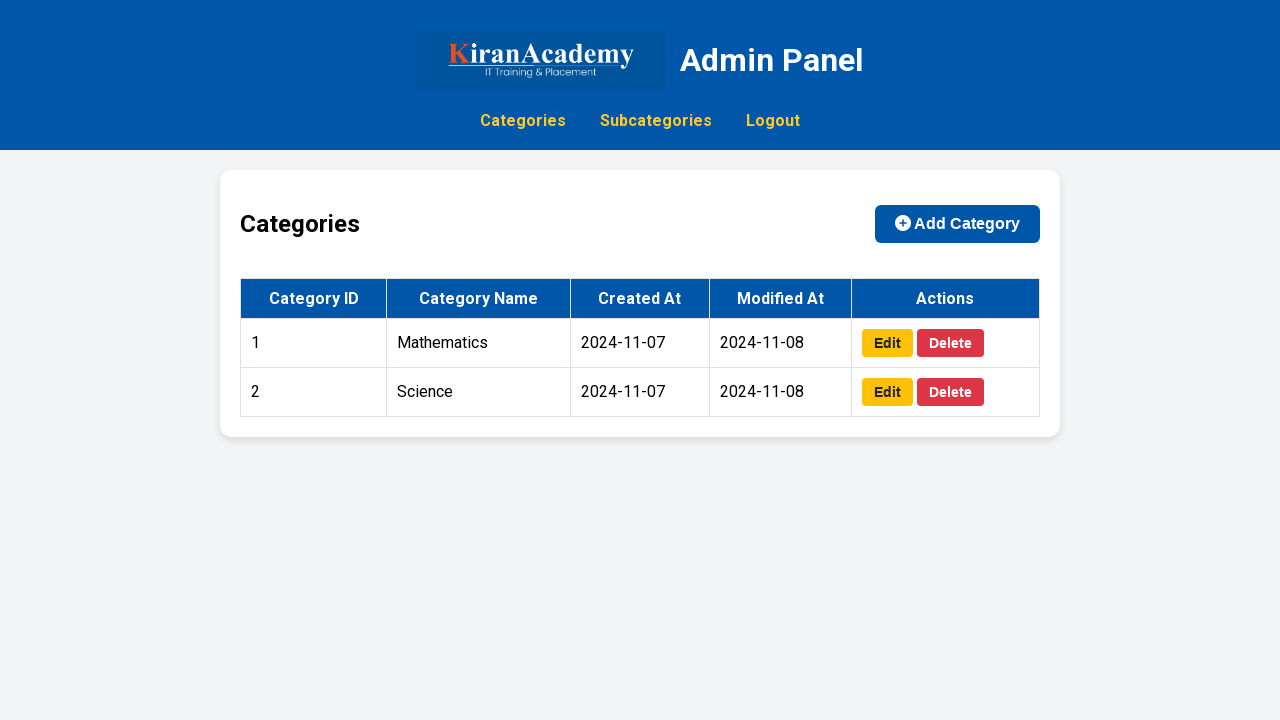

Add category button became visible and clickable
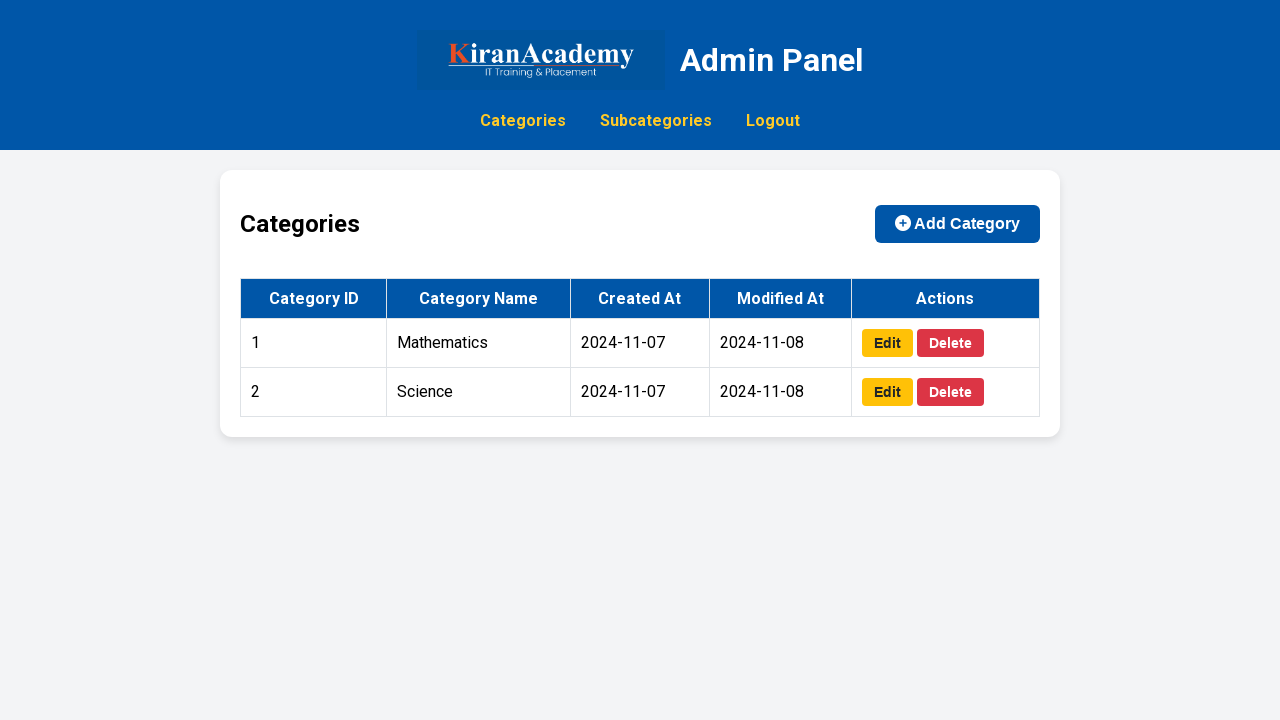

Clicked the add category button at (958, 224) on #add-category
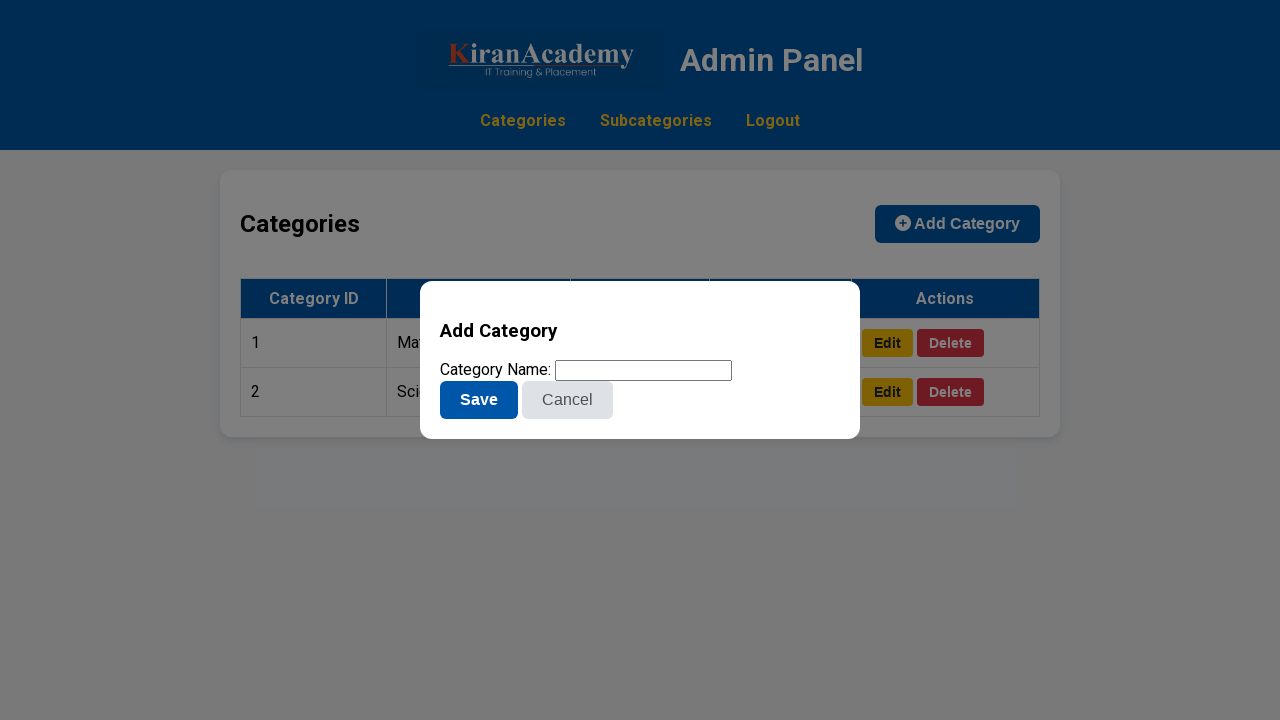

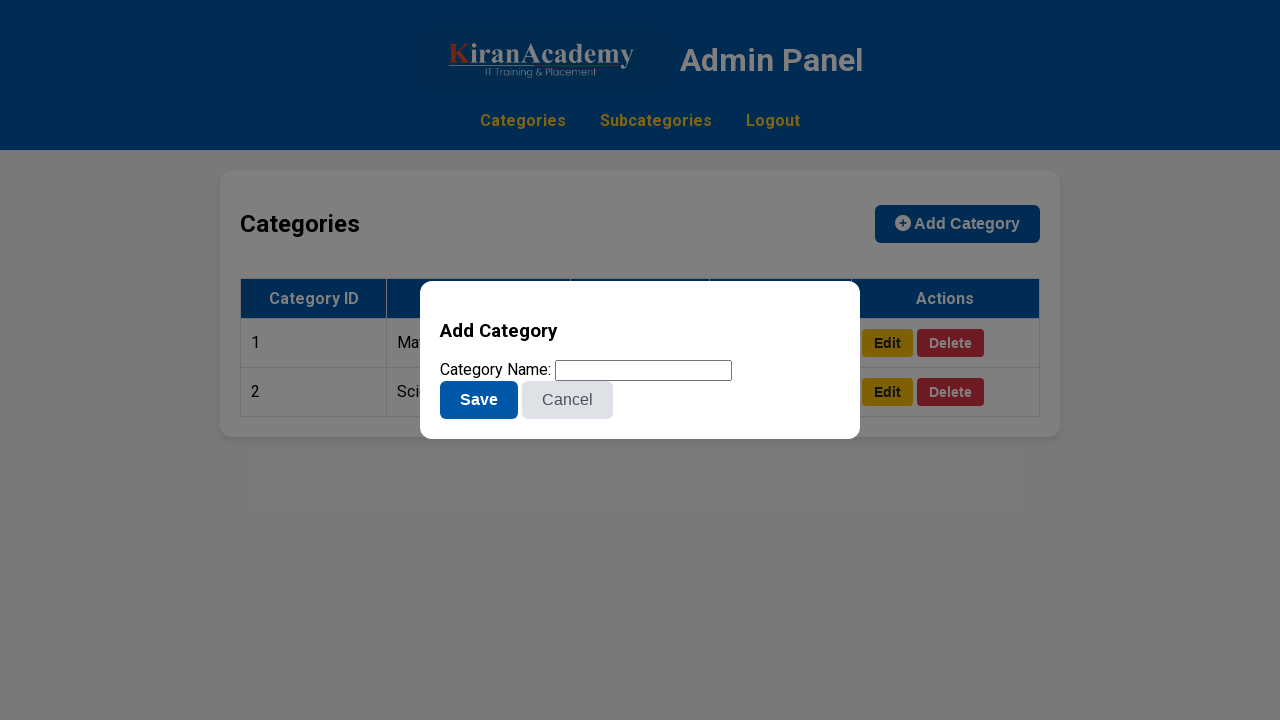